Tests wait functionality by clicking a button and waiting for an element to become visible, then retrieving its text

Starting URL: https://leafground.com/waits.xhtml

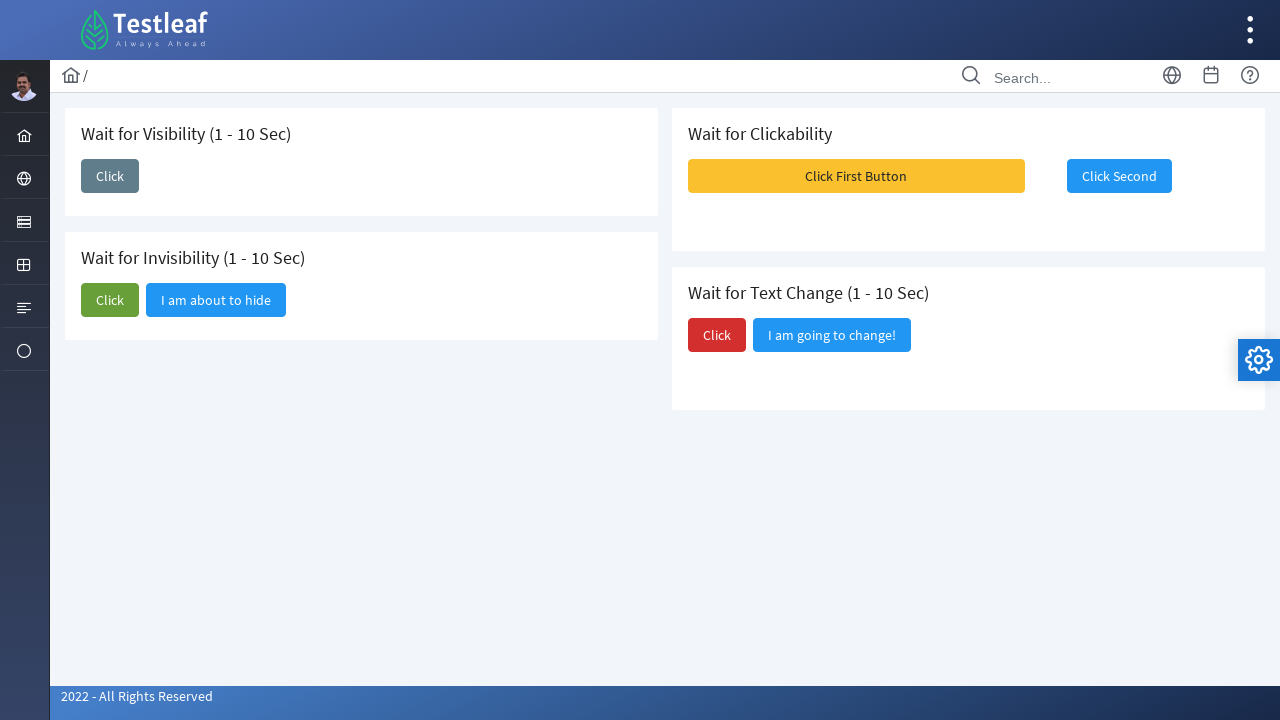

Clicked the button to trigger visibility change at (110, 300) on (//span[text()='Click'])[2]
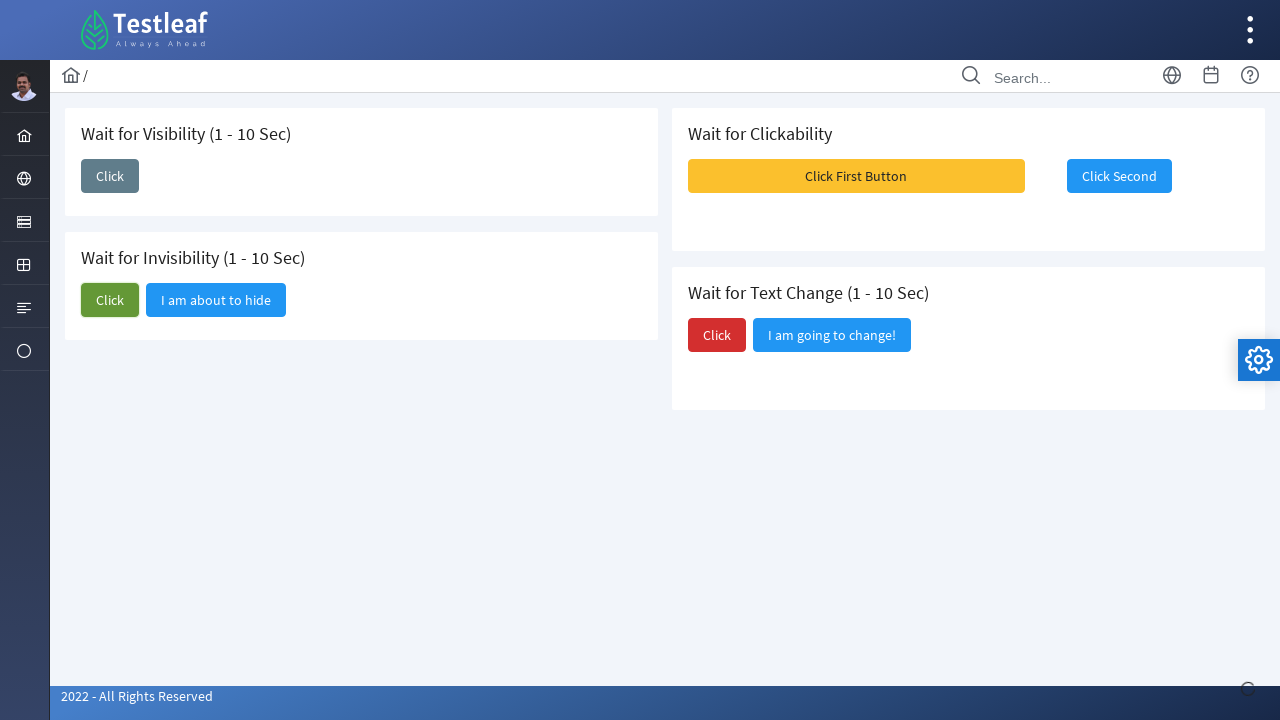

Waited for element to become visible
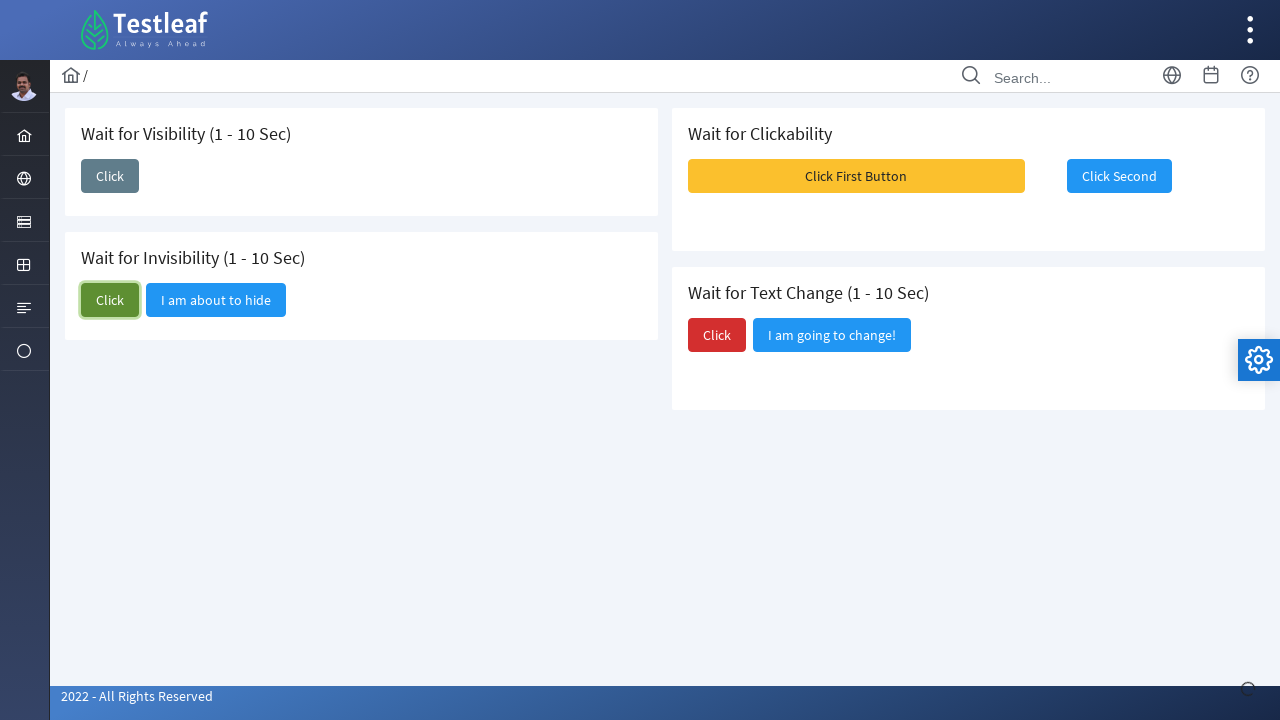

Retrieved text content: 'I am about to hide'
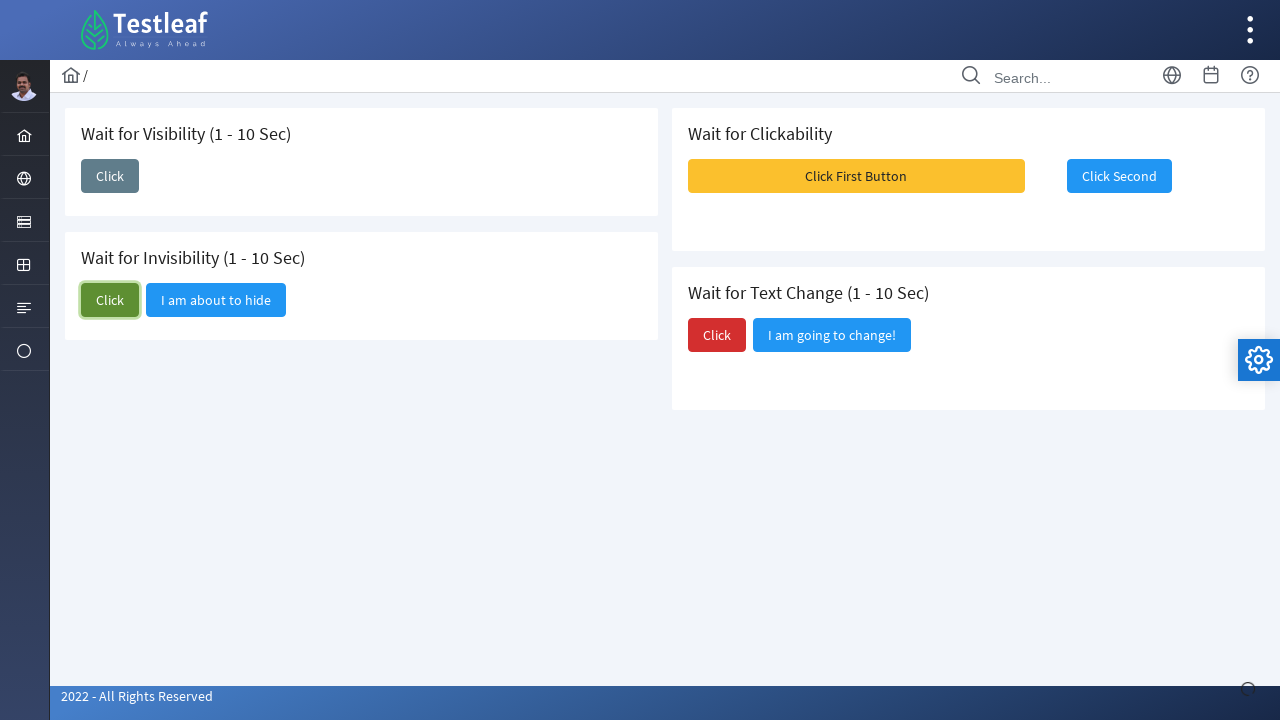

Printed text content to console
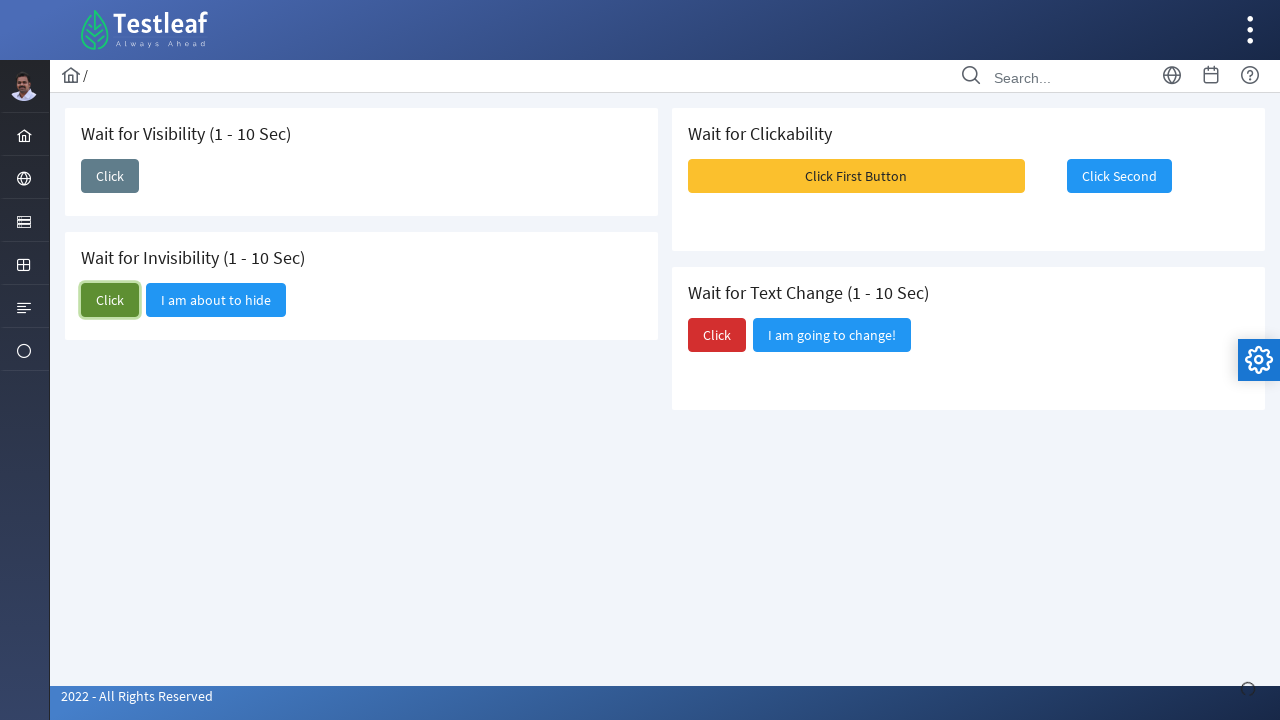

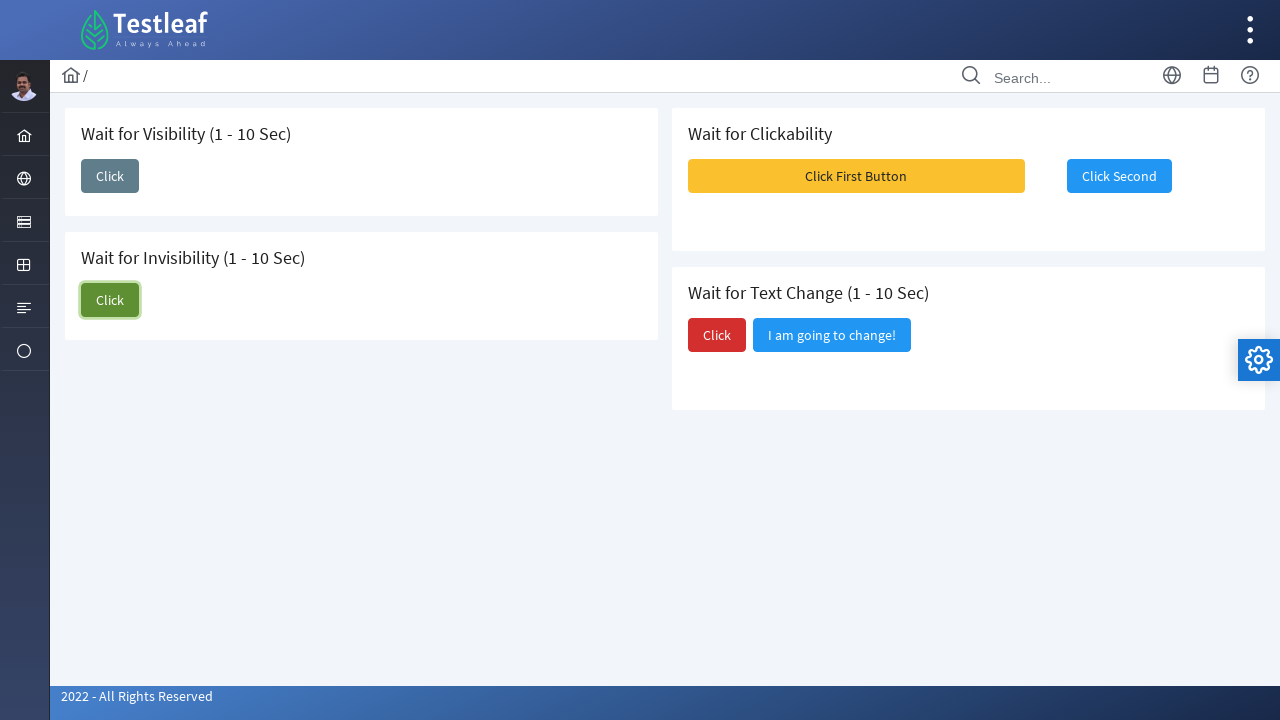